Tests working with multiple browser windows by clicking a link that opens a new window, then switching between windows using index-based window handle access and verifying the correct window is in focus by checking page titles.

Starting URL: http://the-internet.herokuapp.com/windows

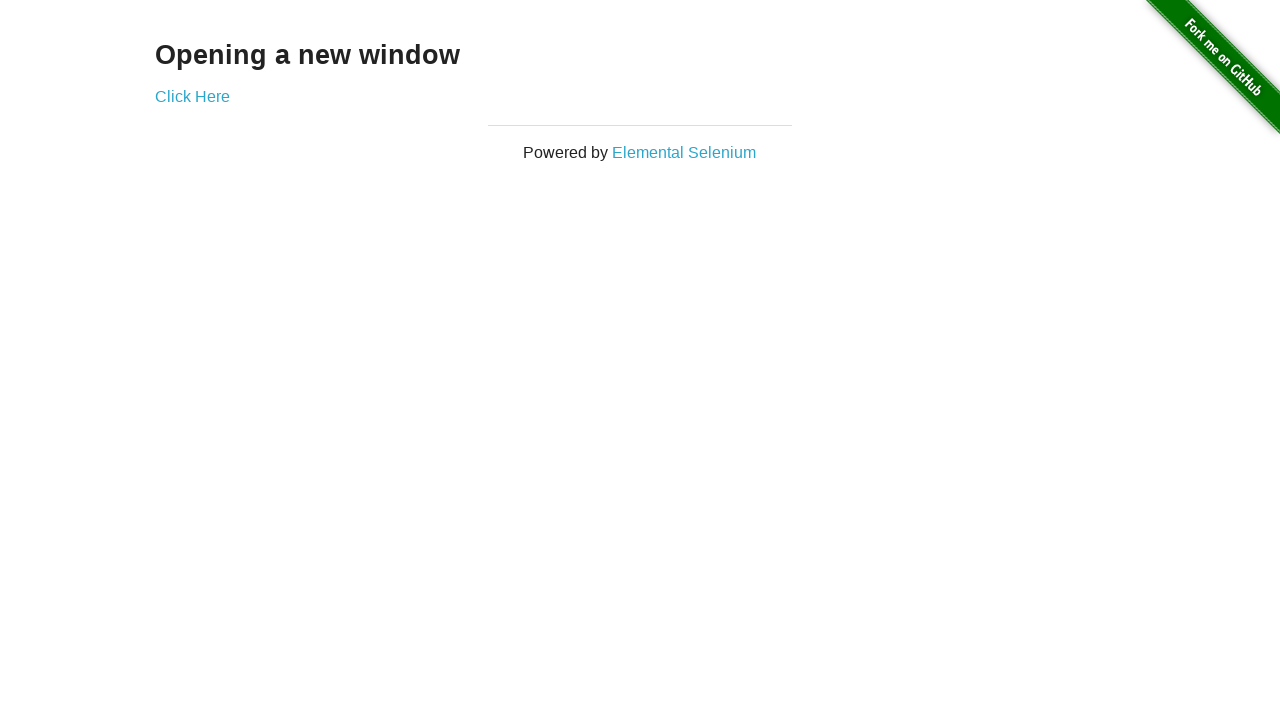

Clicked link to open new window at (192, 96) on .example a
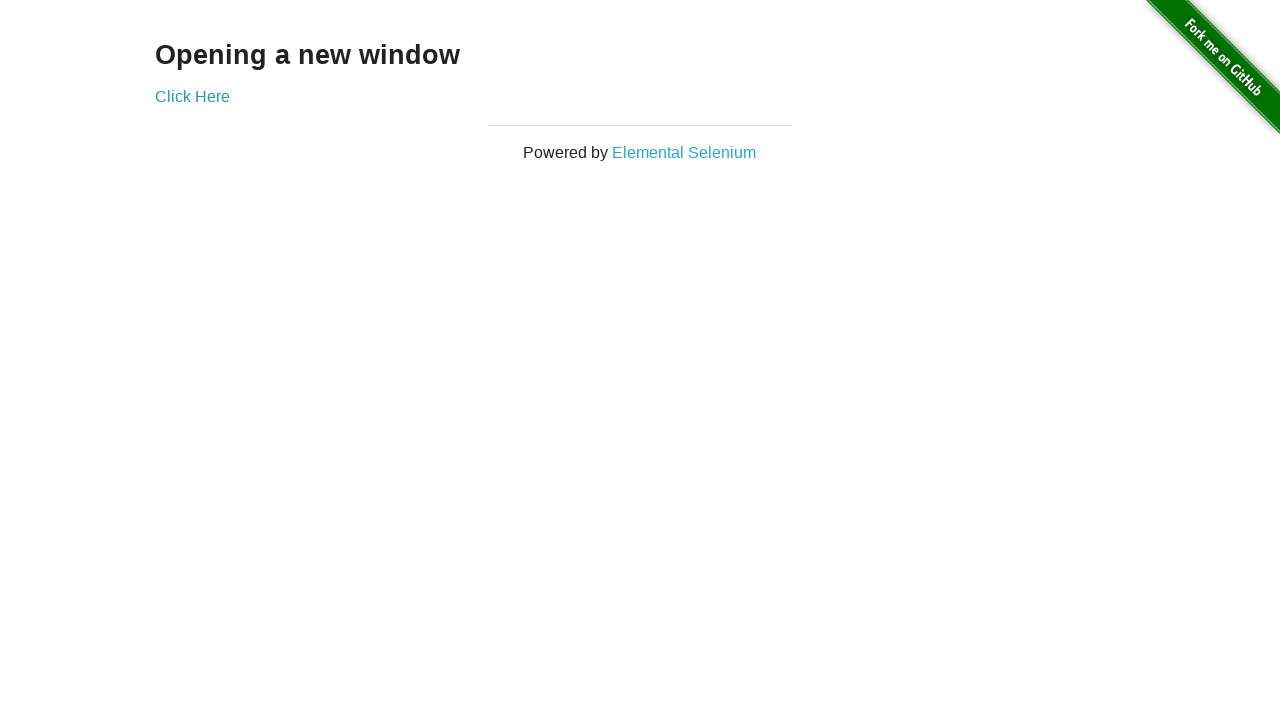

Waited for new window to open
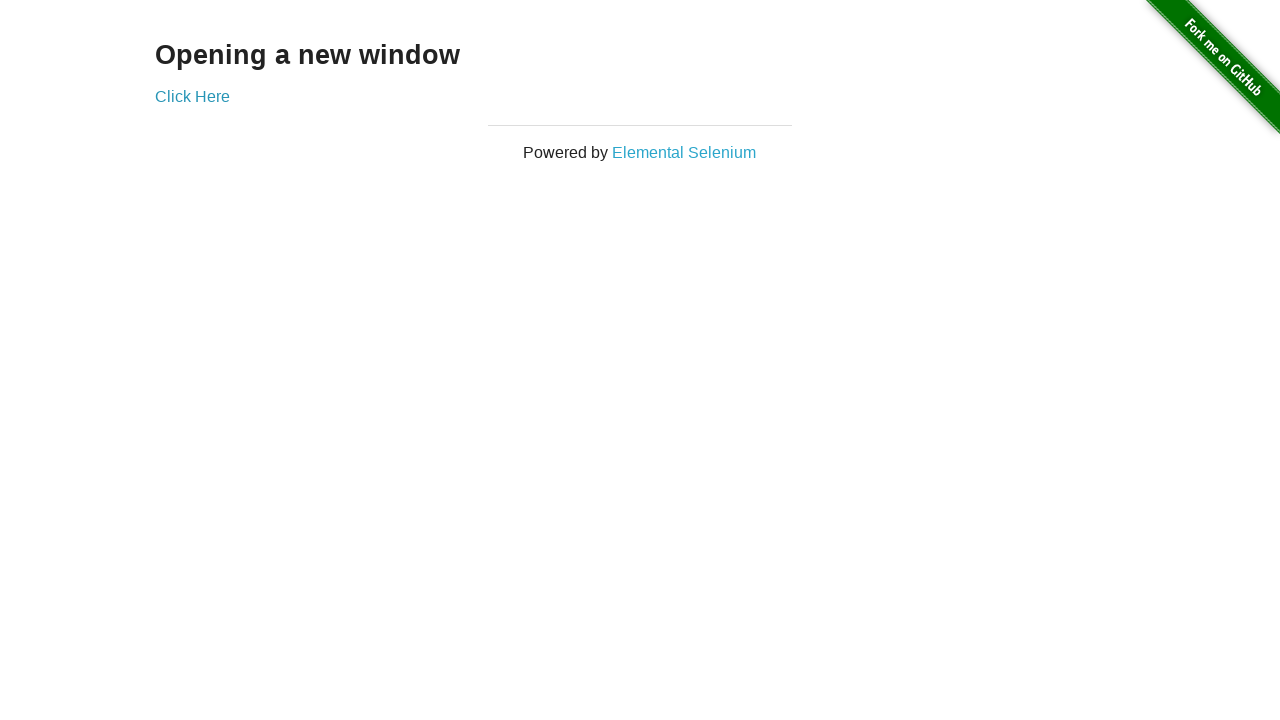

Retrieved all open pages from context
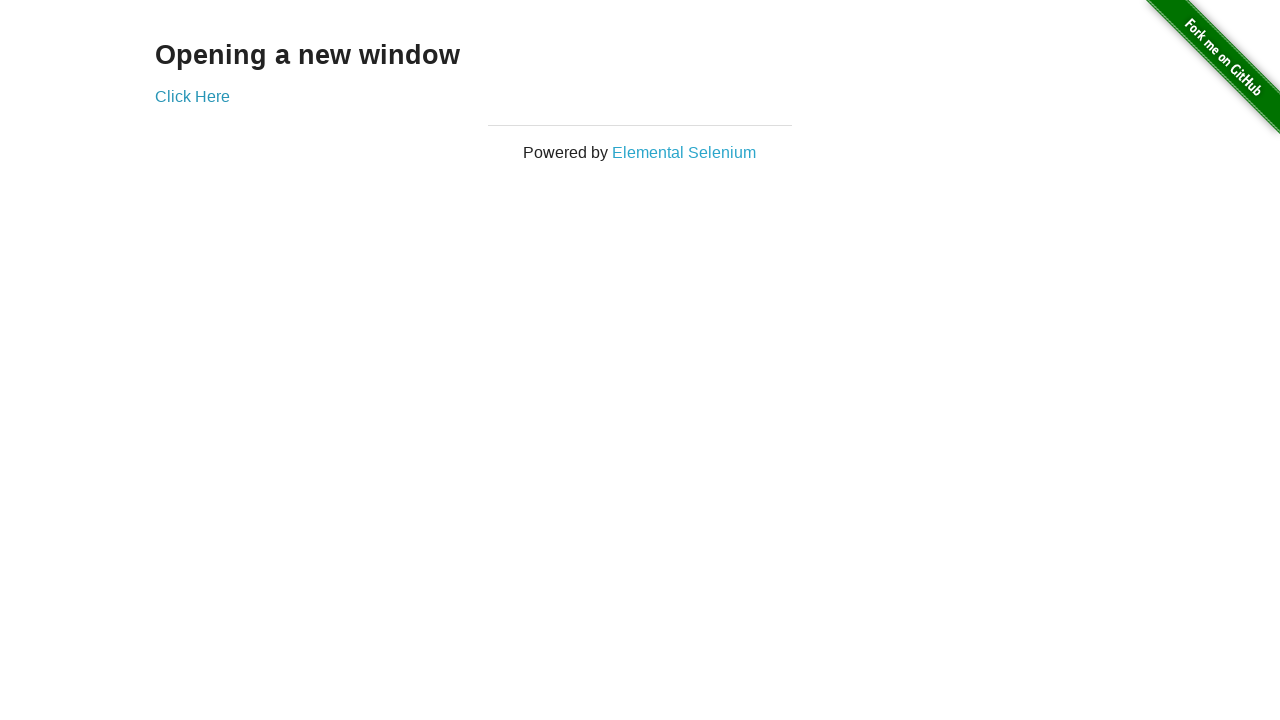

Selected first window (original)
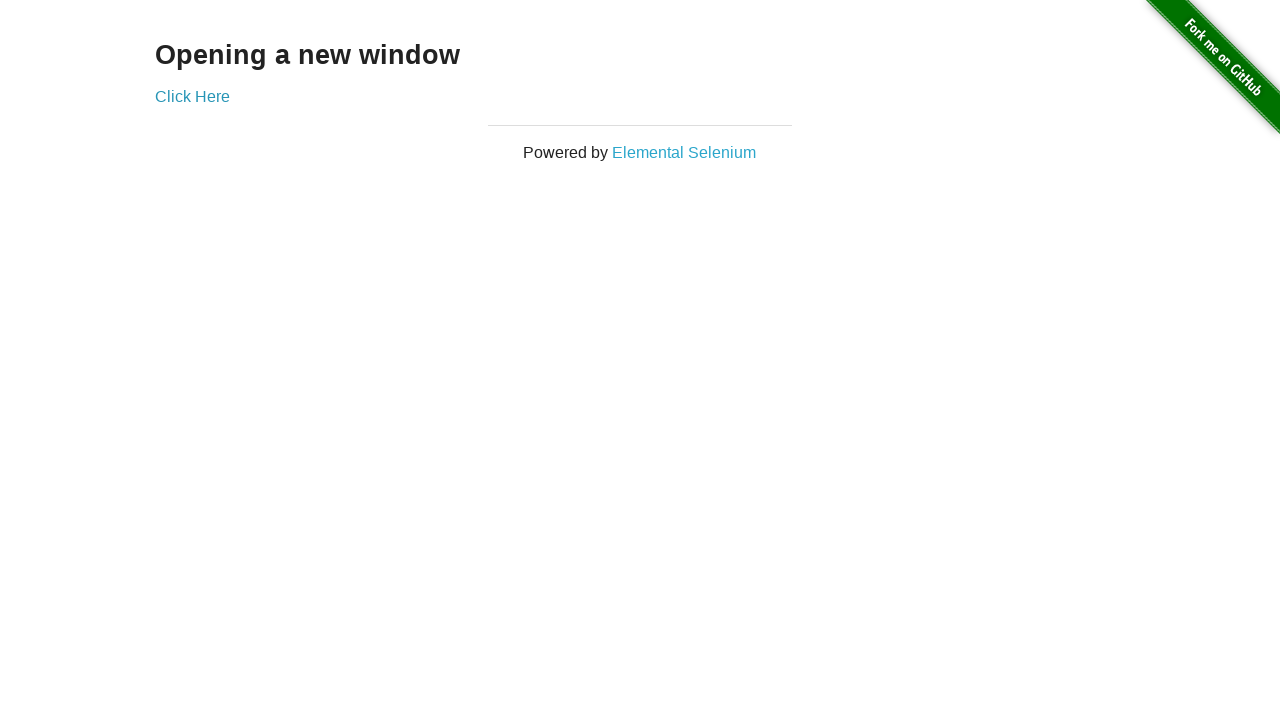

Brought first window to front
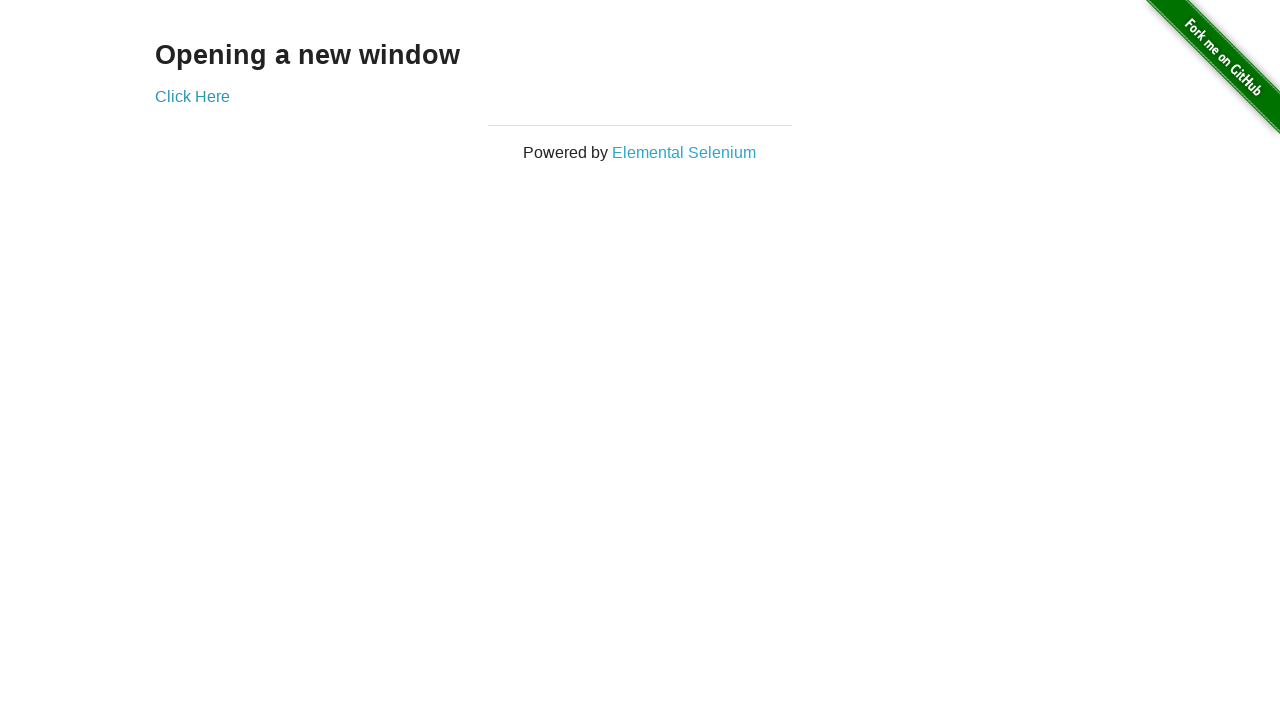

Verified first window title is not 'New Window'
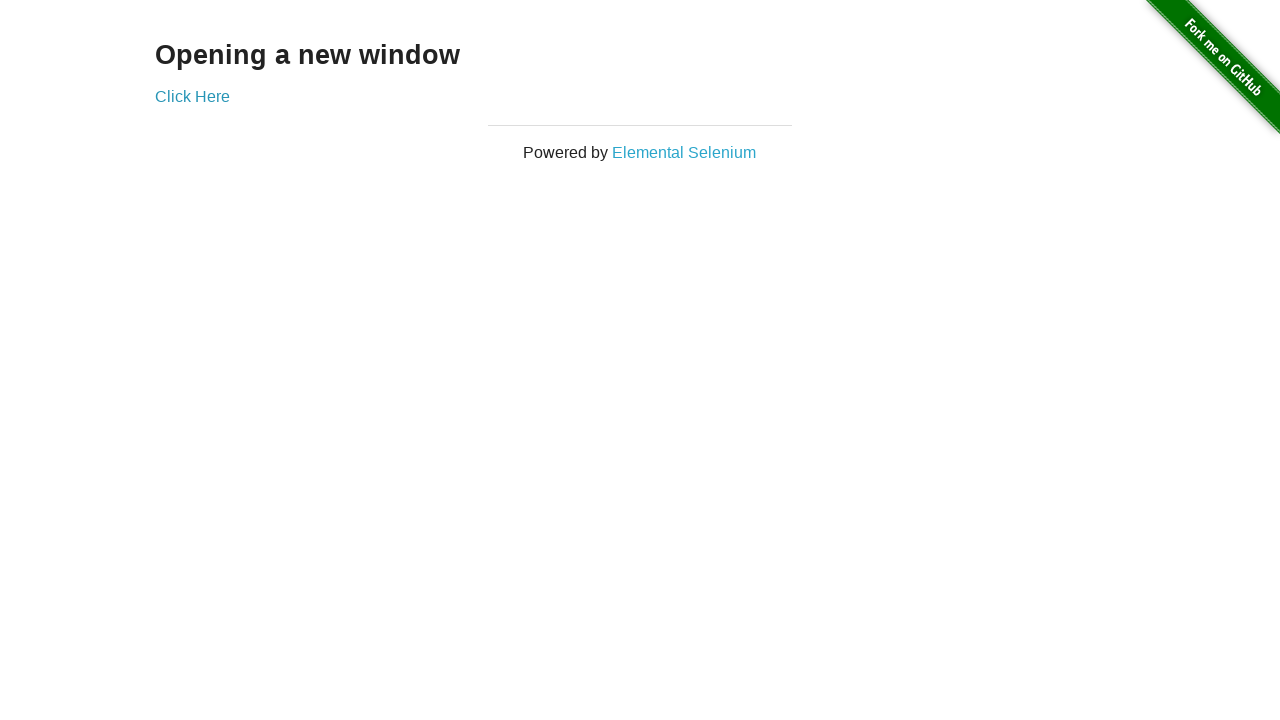

Selected new window (last opened)
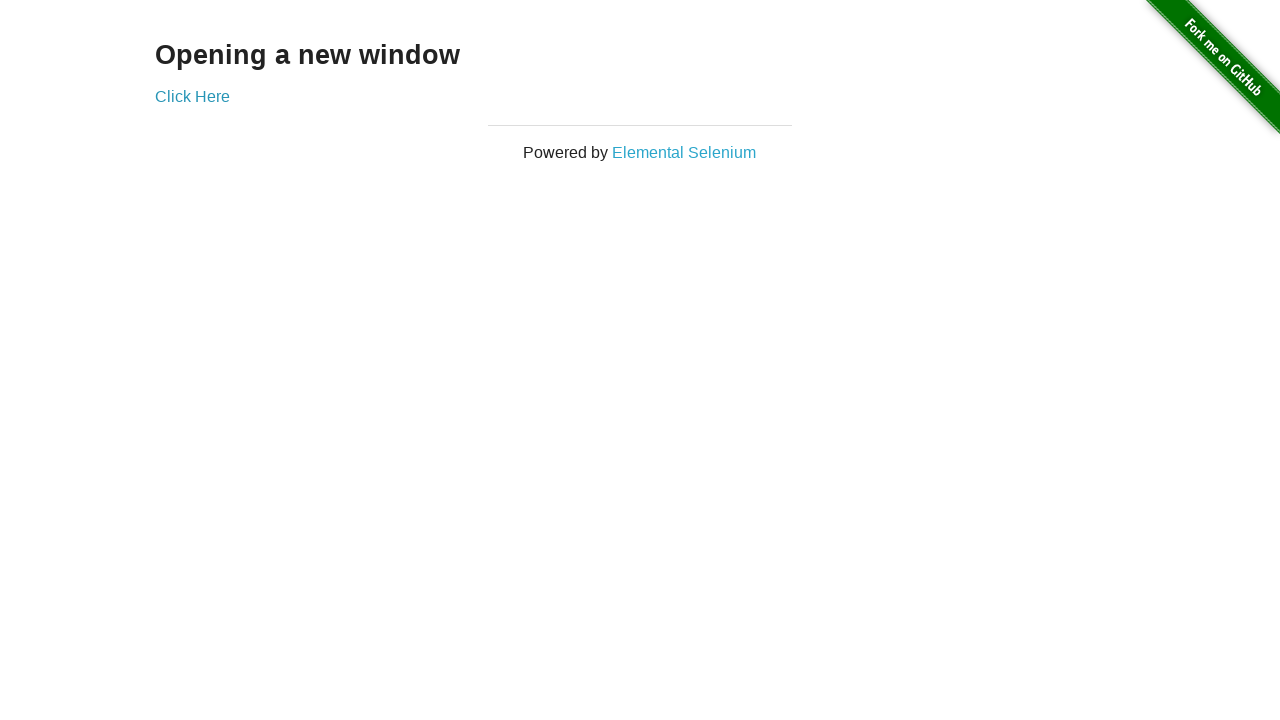

Brought new window to front
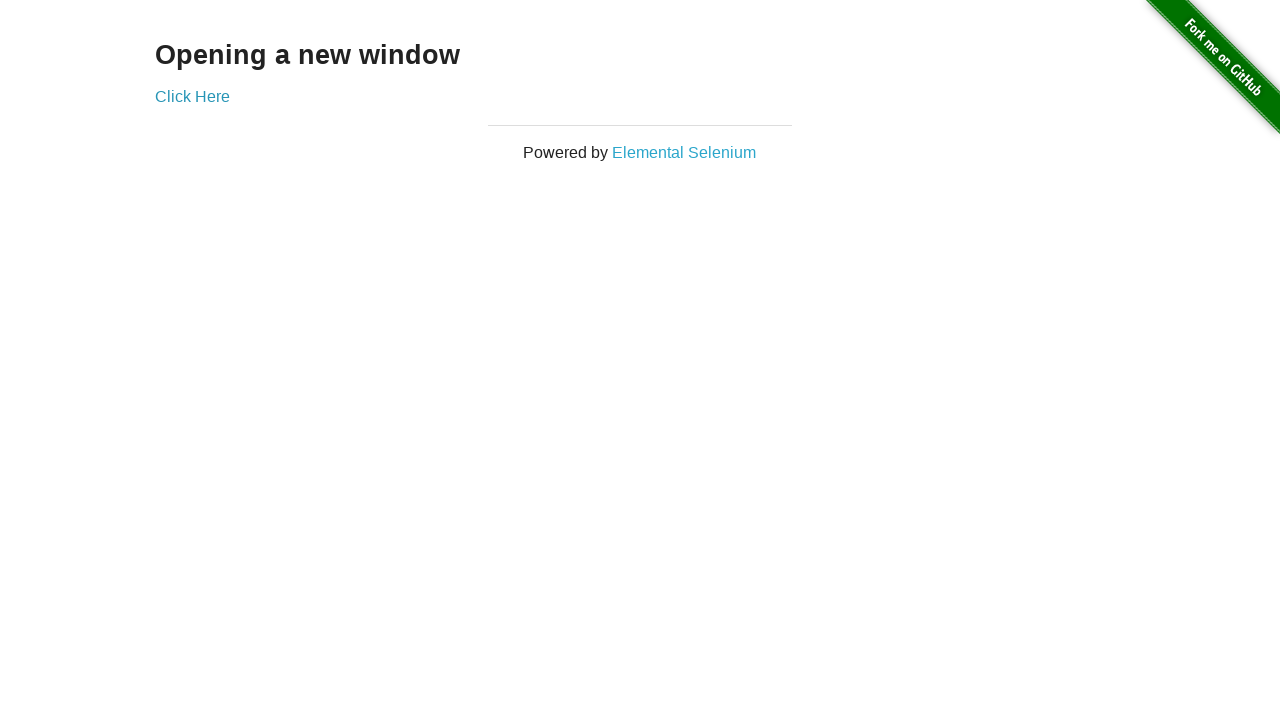

Waited for new window to fully load
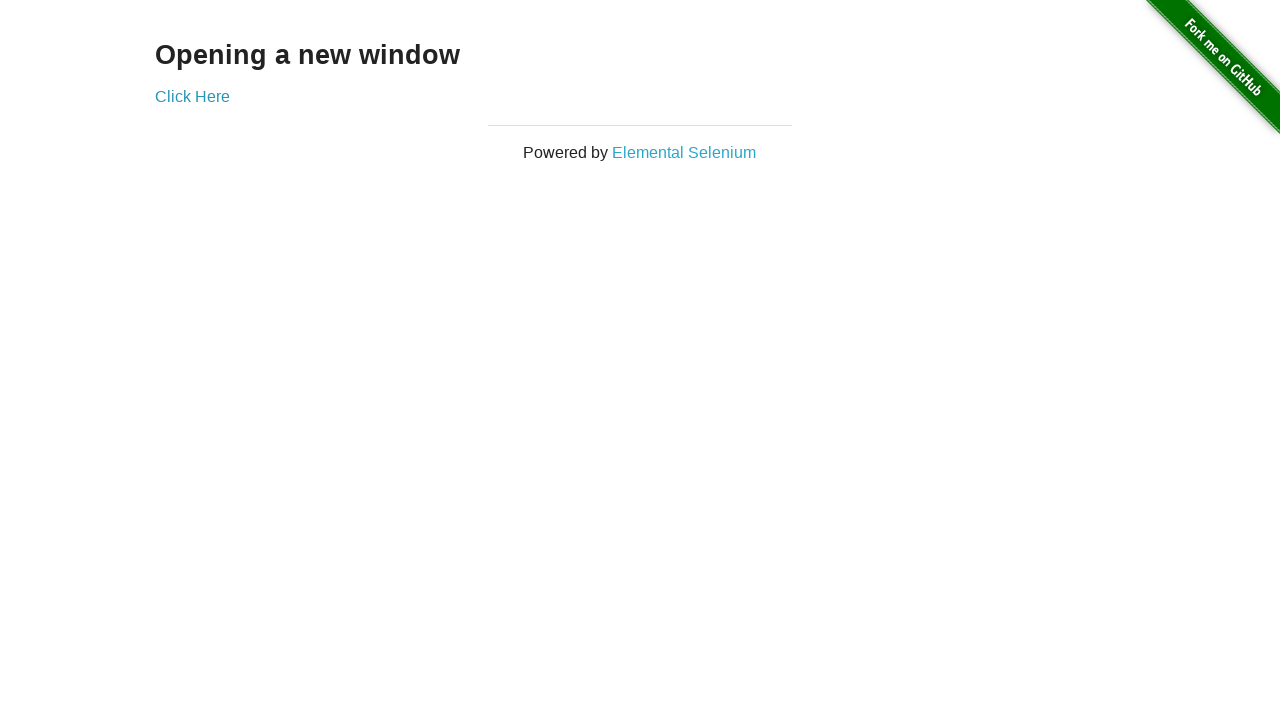

Verified new window title is 'New Window'
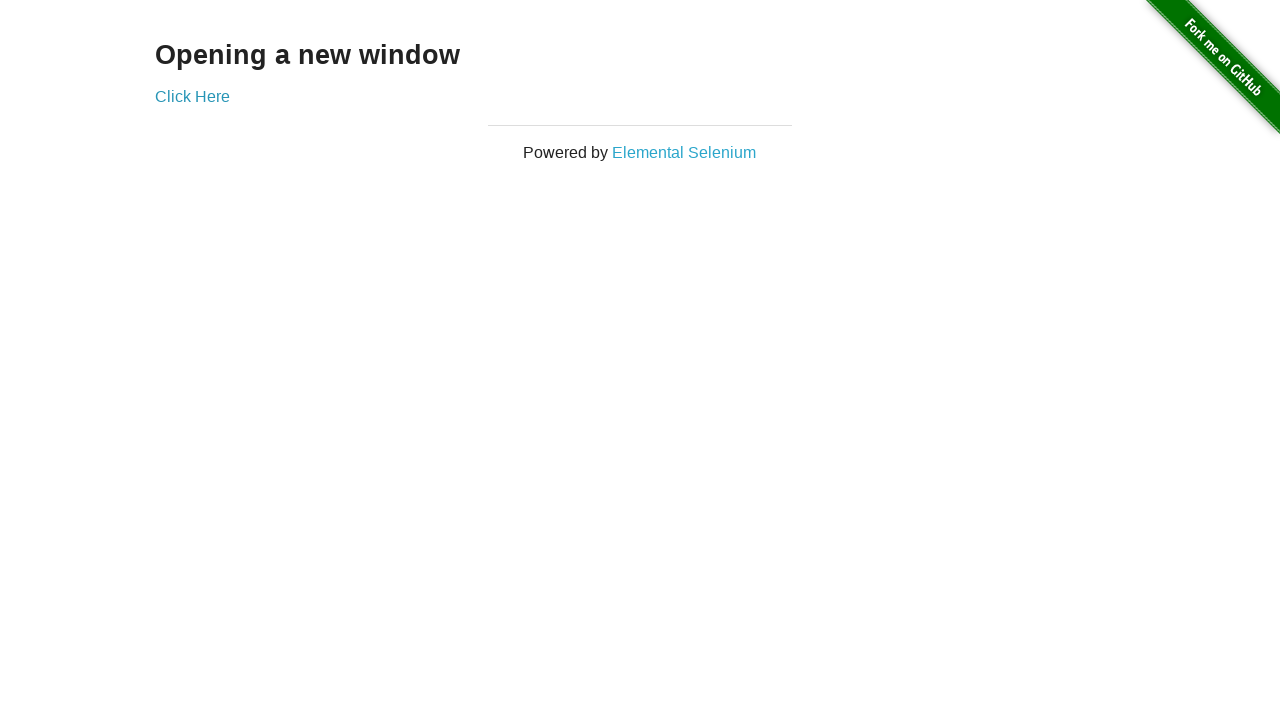

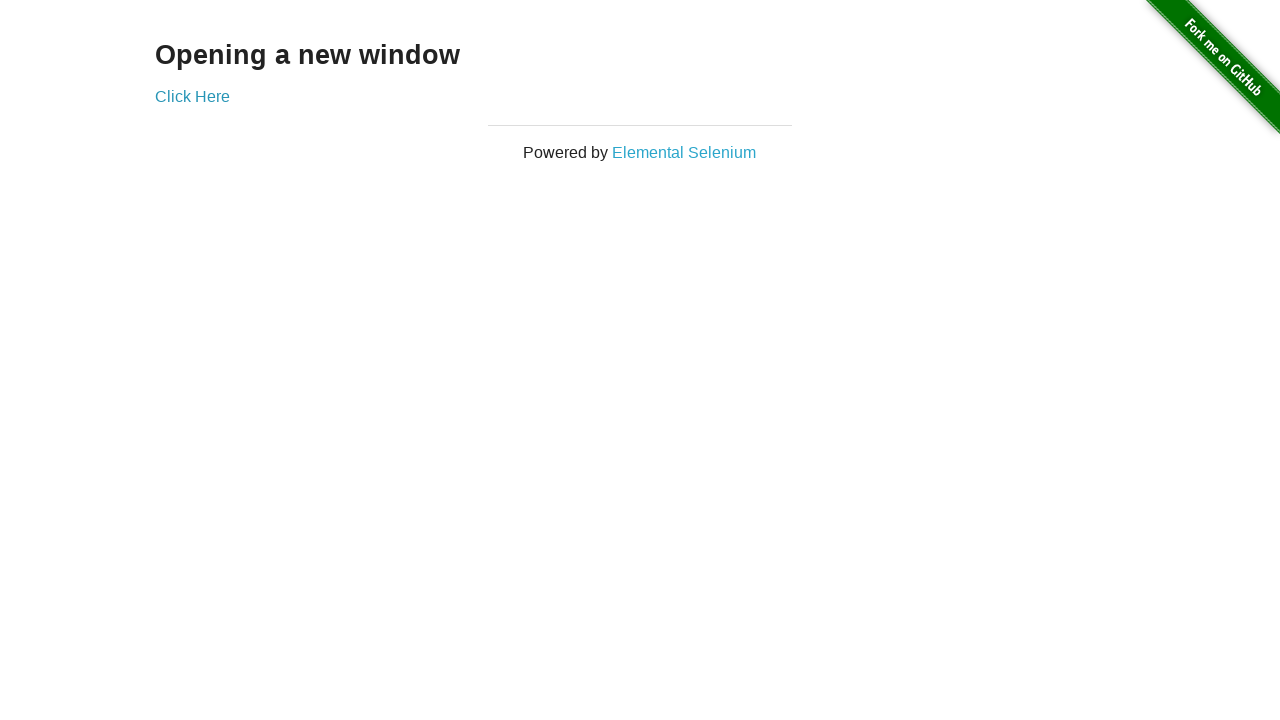